Tests that the video search page loads correctly and the URL contains /search/video, verifying no 404 errors are displayed.

Starting URL: https://egundem.com/search/video

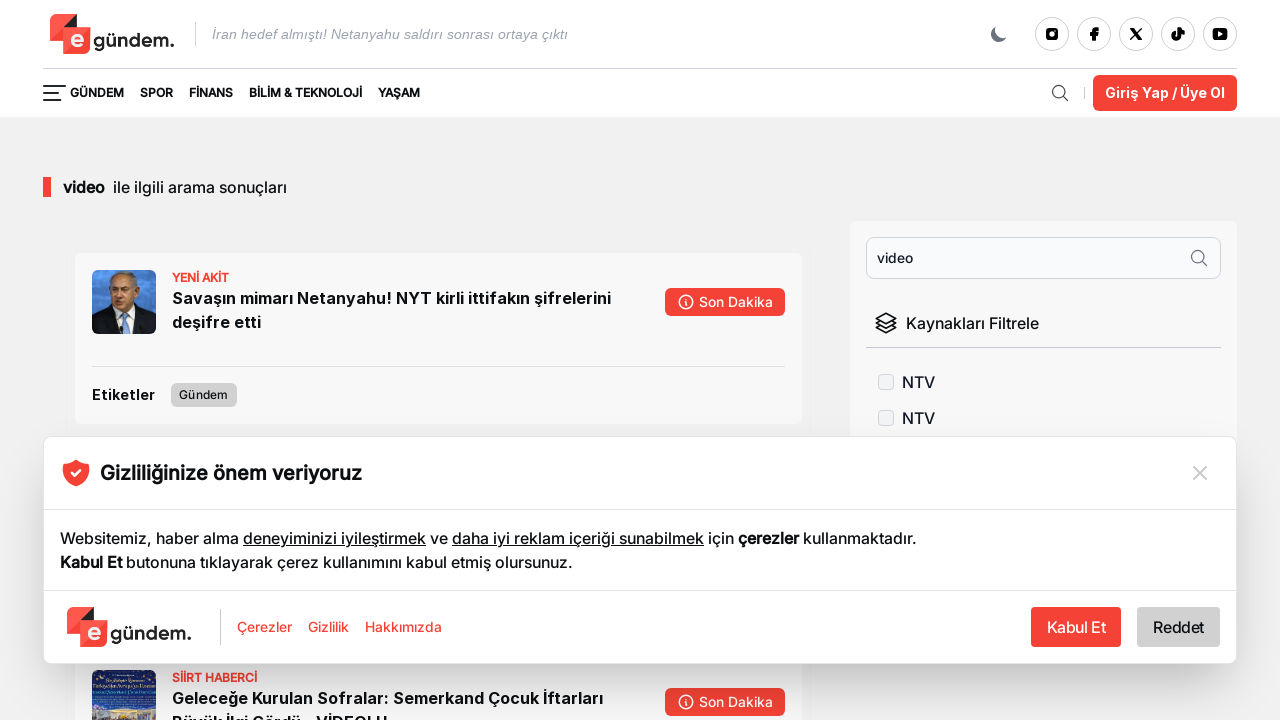

Waited for page to load (domcontentloaded state)
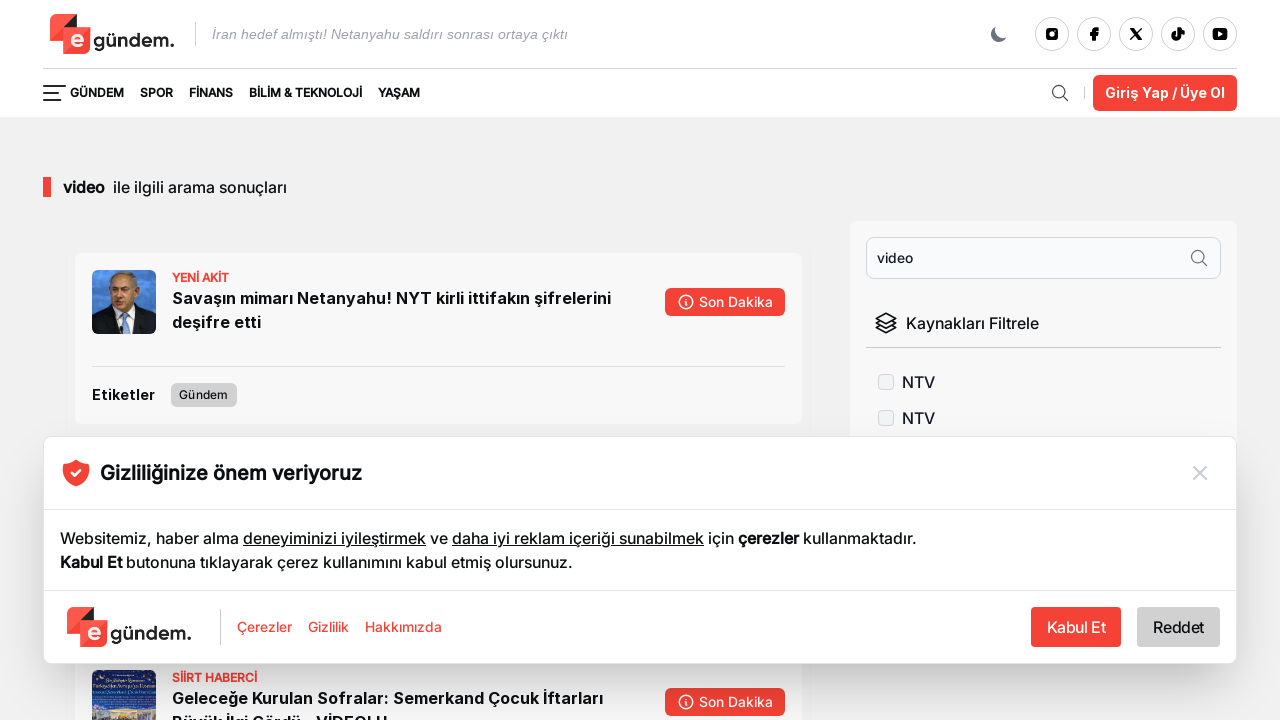

Verified URL contains /search/video
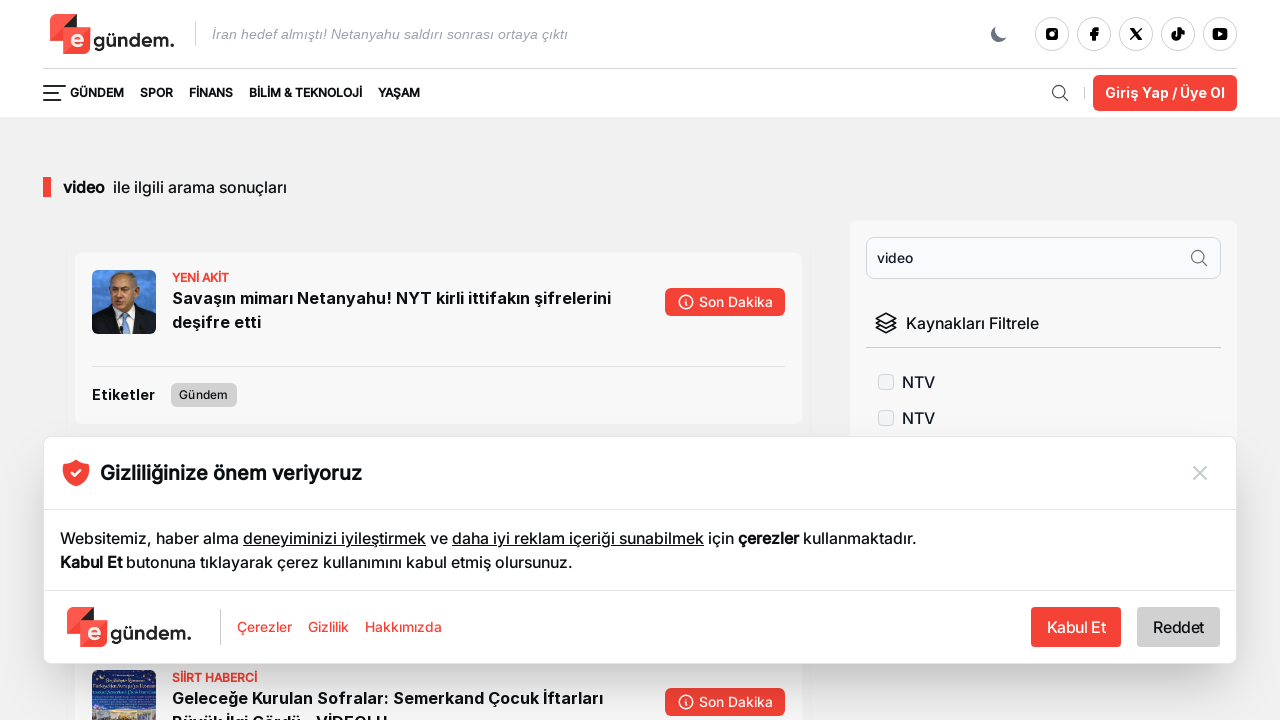

Located all h1 and h2 headers on the page
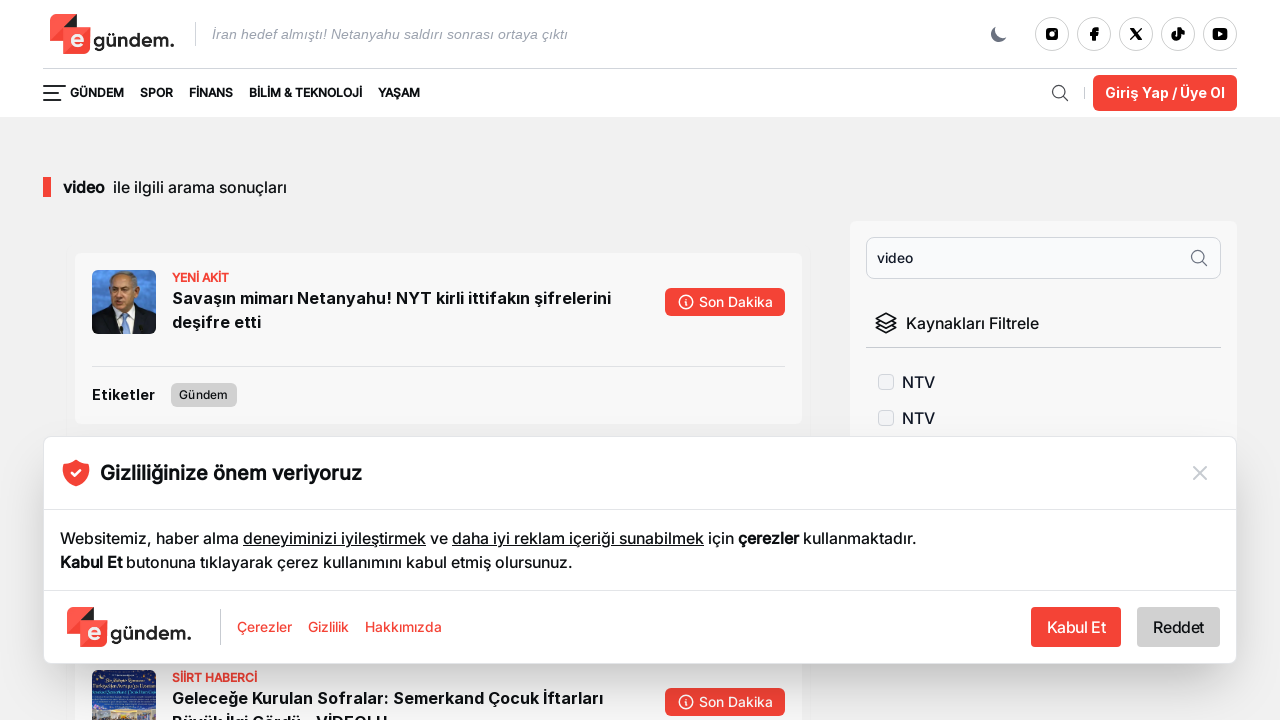

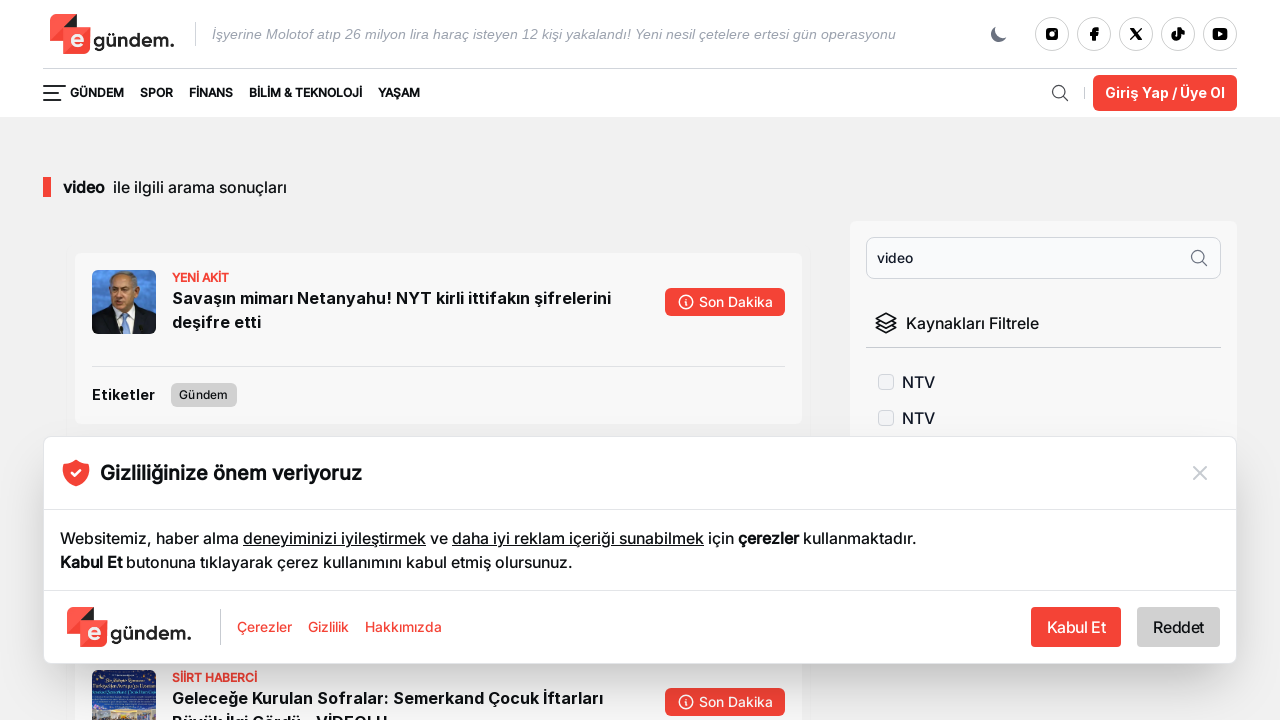